Tests the Selenium website search functionality by clicking the search icon, entering a search query for "Selenium WebDriver", selecting the first search result, navigating through the documentation sidebar, and verifying the page title.

Starting URL: https://www.selenium.dev/

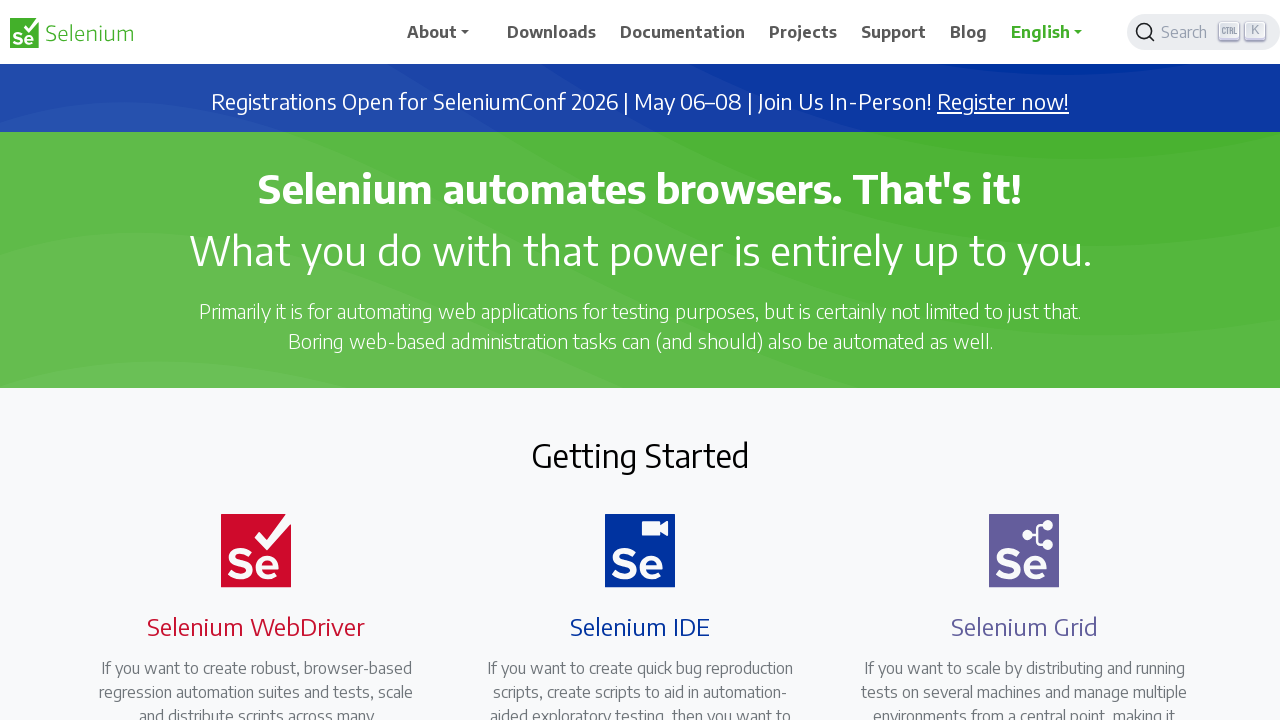

Waited for search button to be available
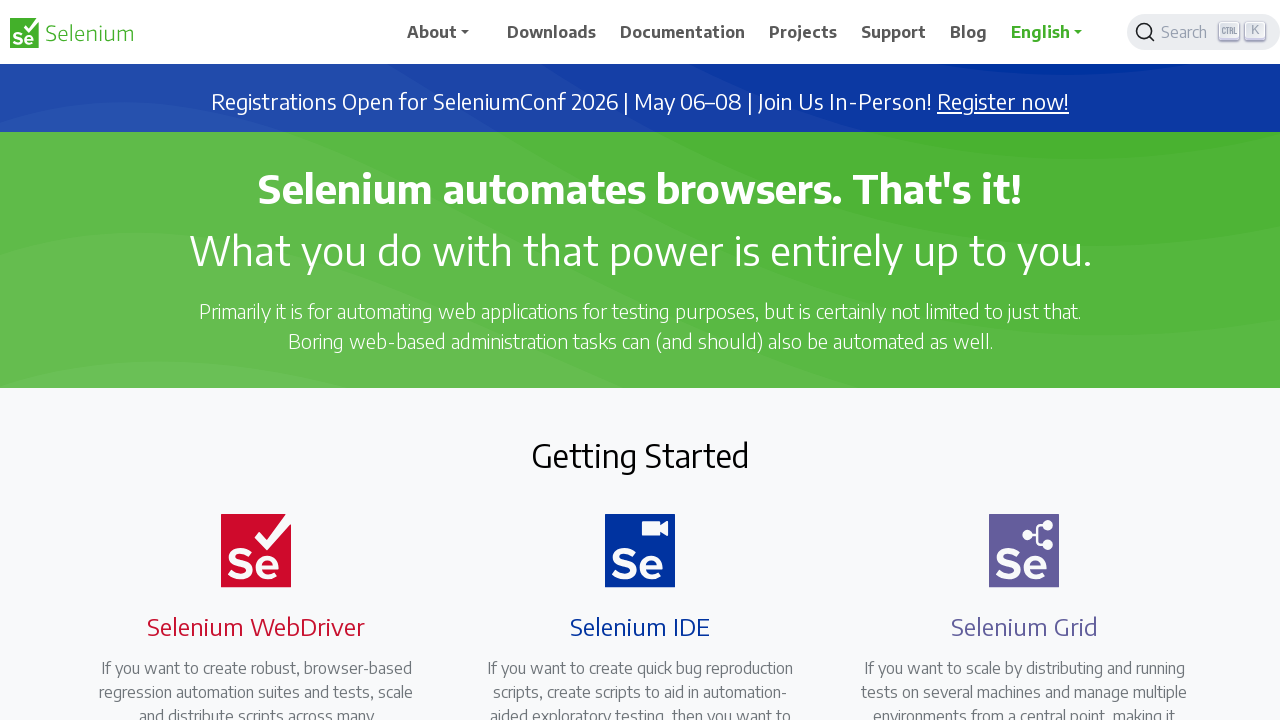

Clicked search button to open search interface at (1187, 32) on xpath=//*[@id='docsearch-1']/button/span[1]/span
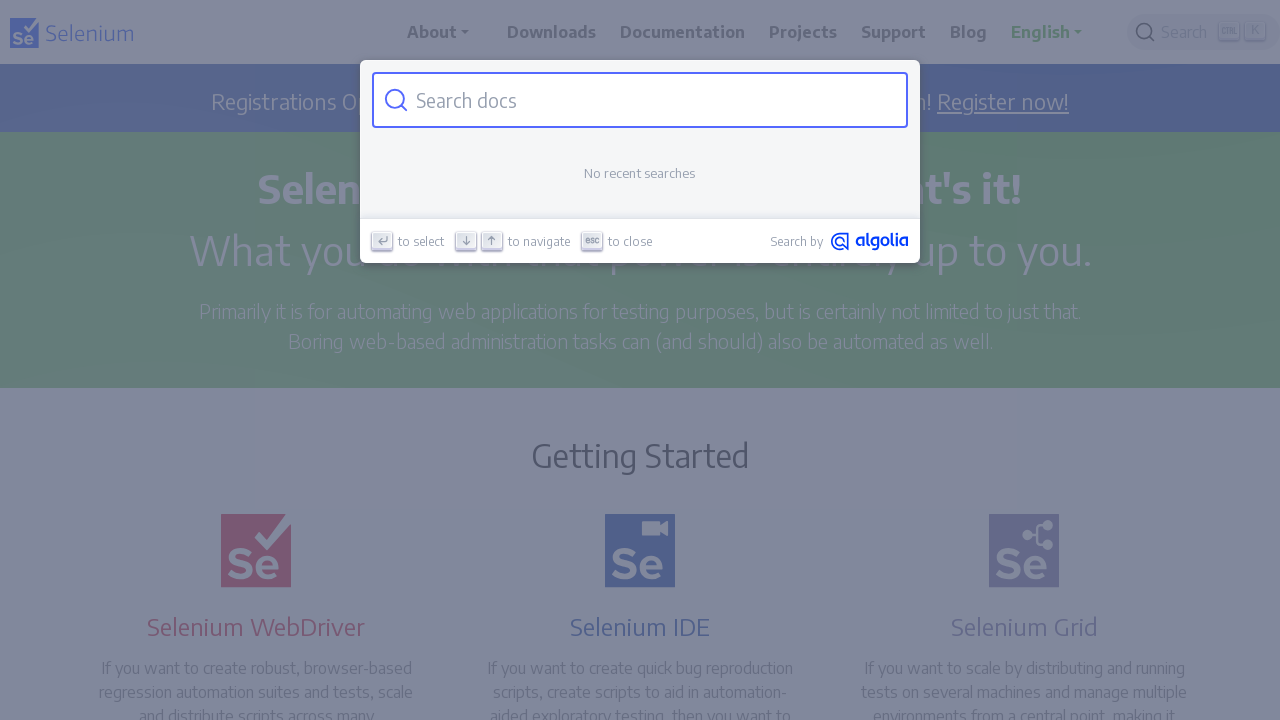

Waited for search input field to be available
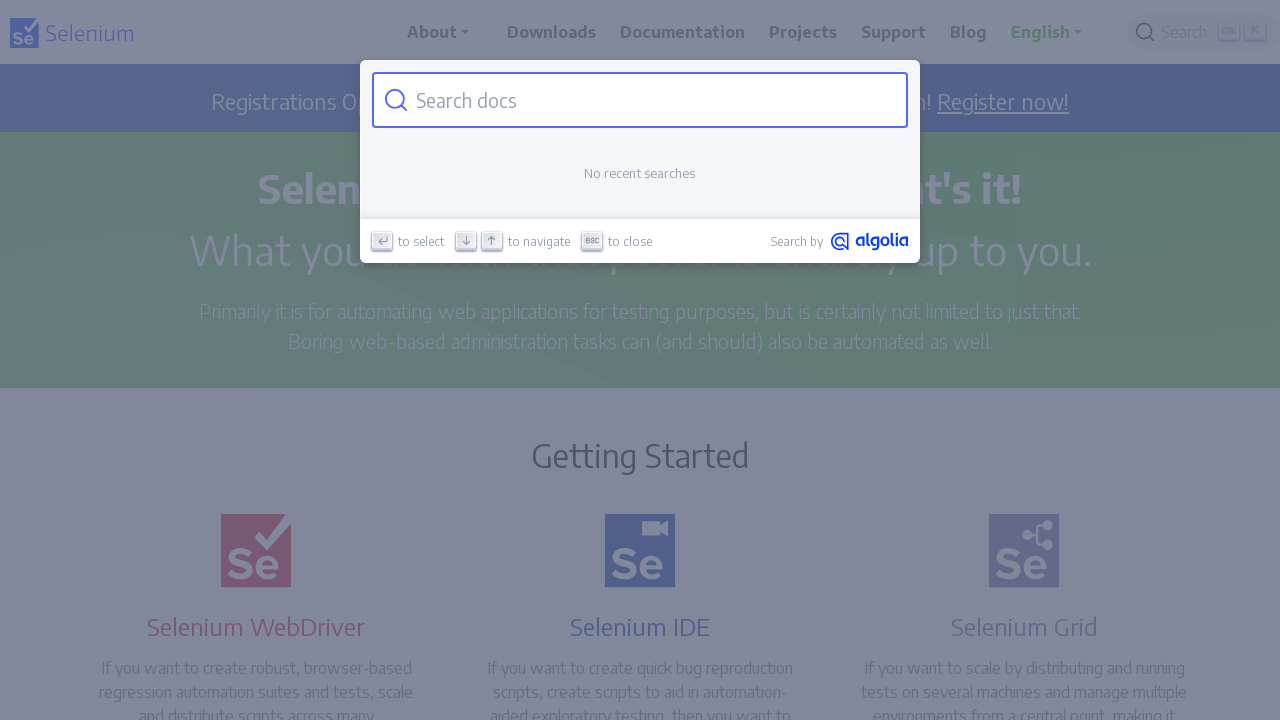

Entered search query 'Selenium WebDriver' into search field on #docsearch-input
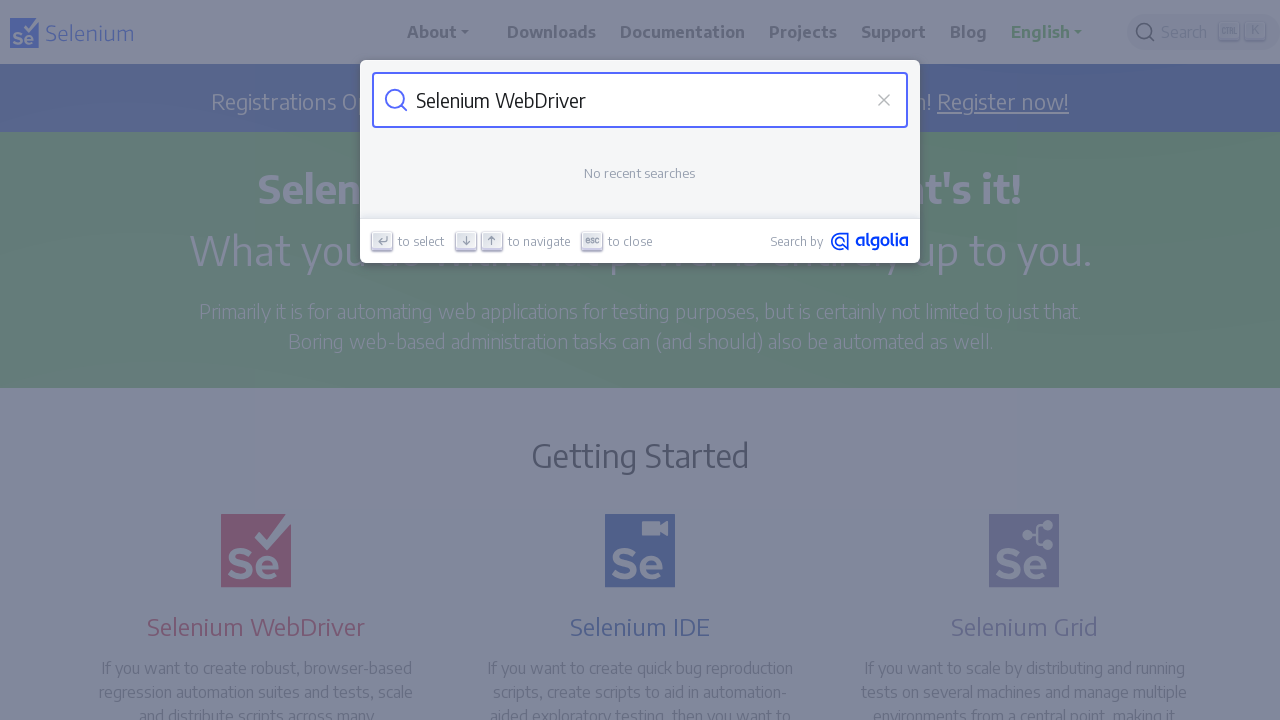

Waited for first search result to appear
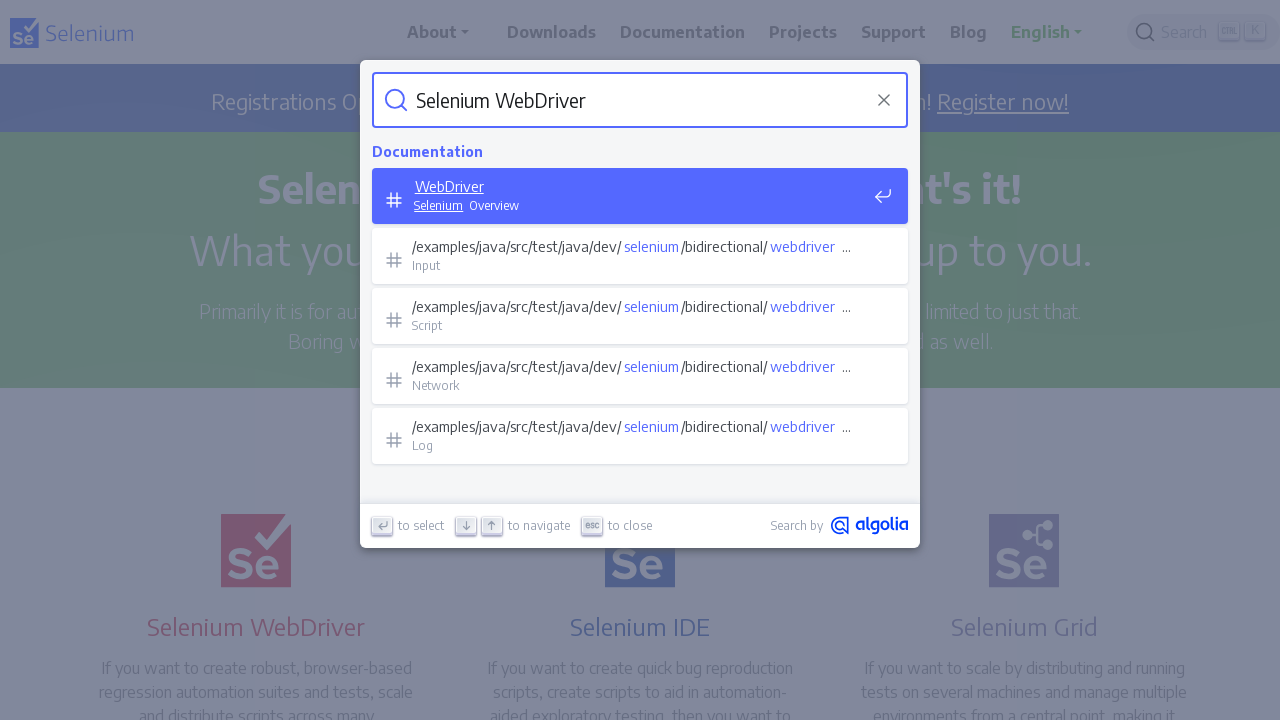

Clicked on first search result at (640, 198) on #docsearch-item-0
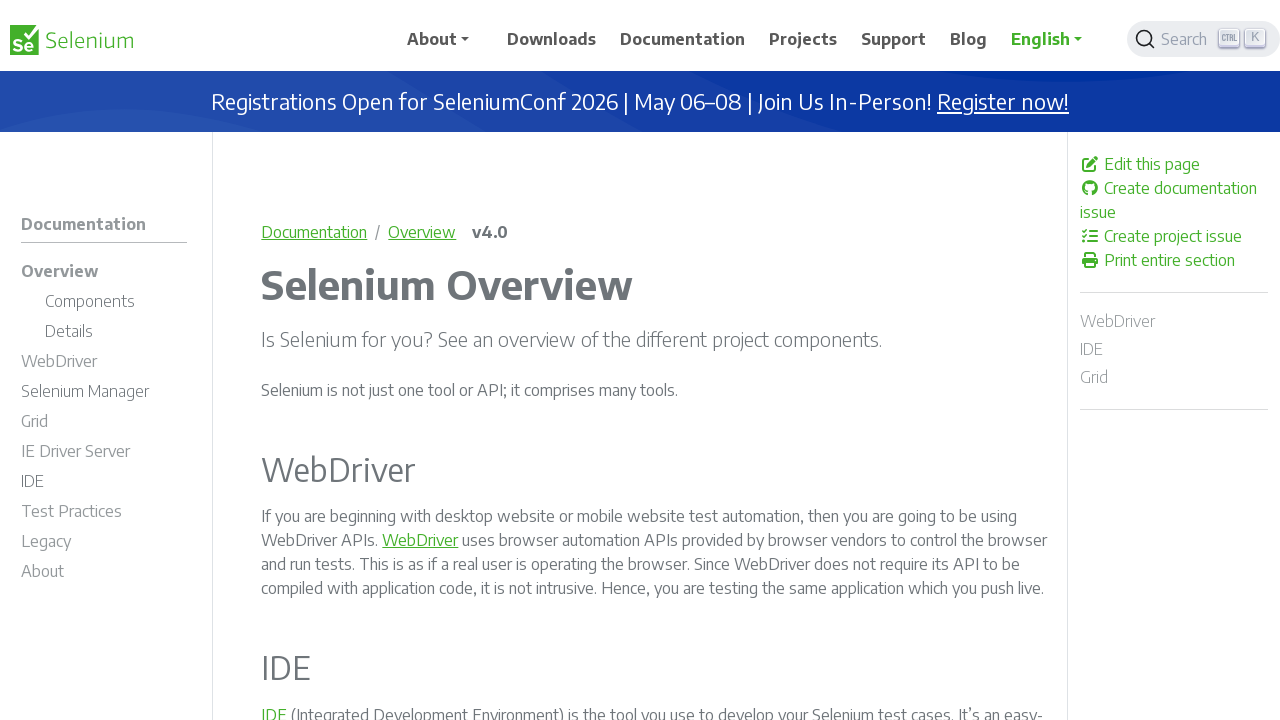

Waited for WebDriver documentation navigation item to be available
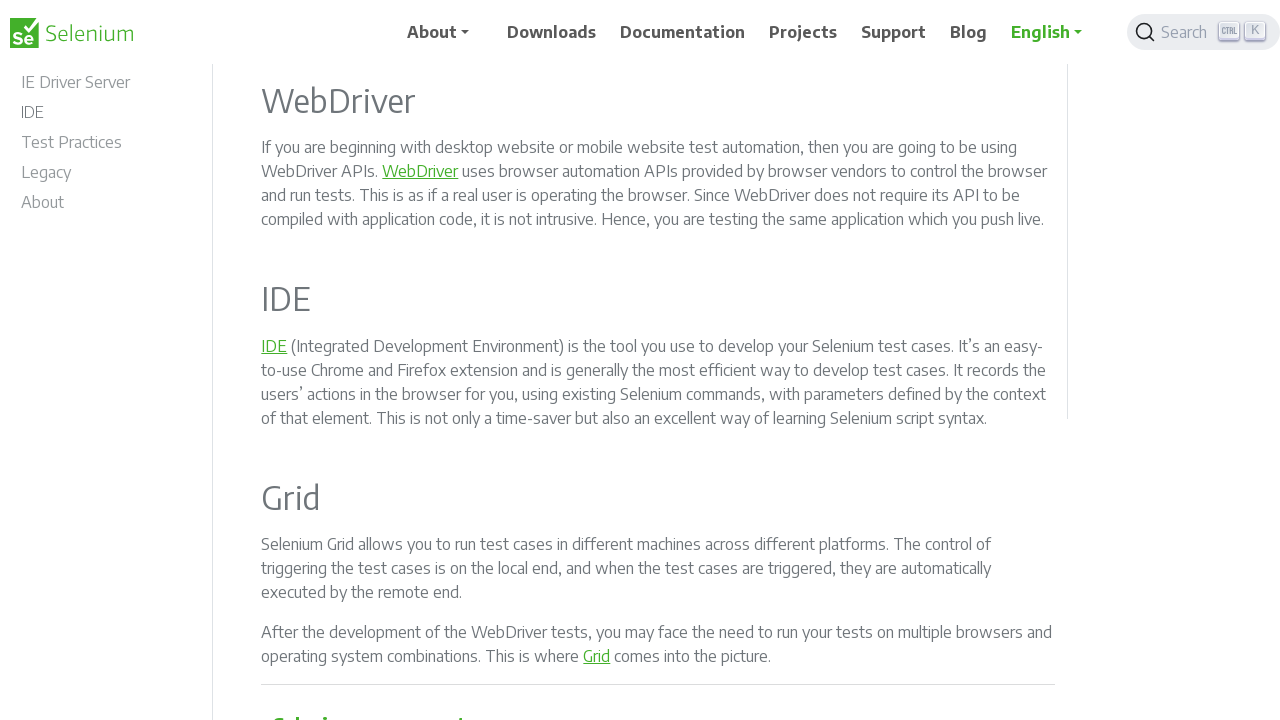

Clicked on WebDriver documentation item in sidebar navigation at (104, 364) on #m-documentationwebdriver-li
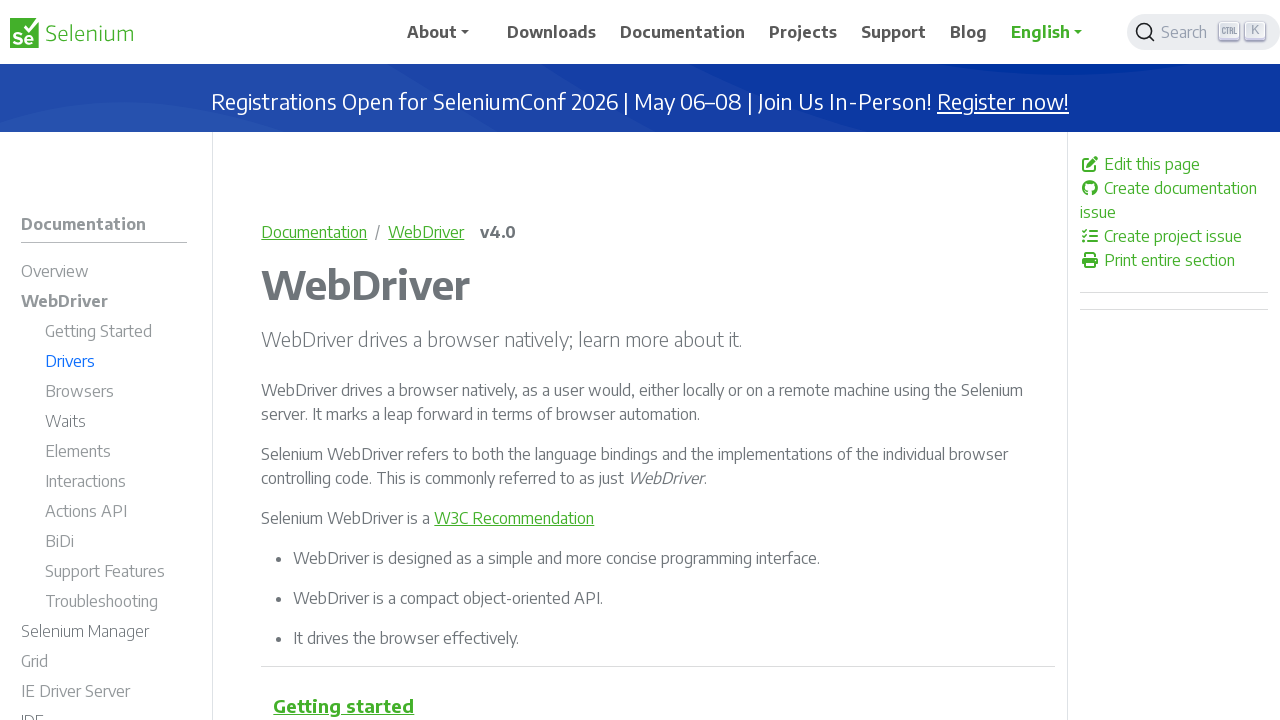

Waited for heading hyperlink to be available
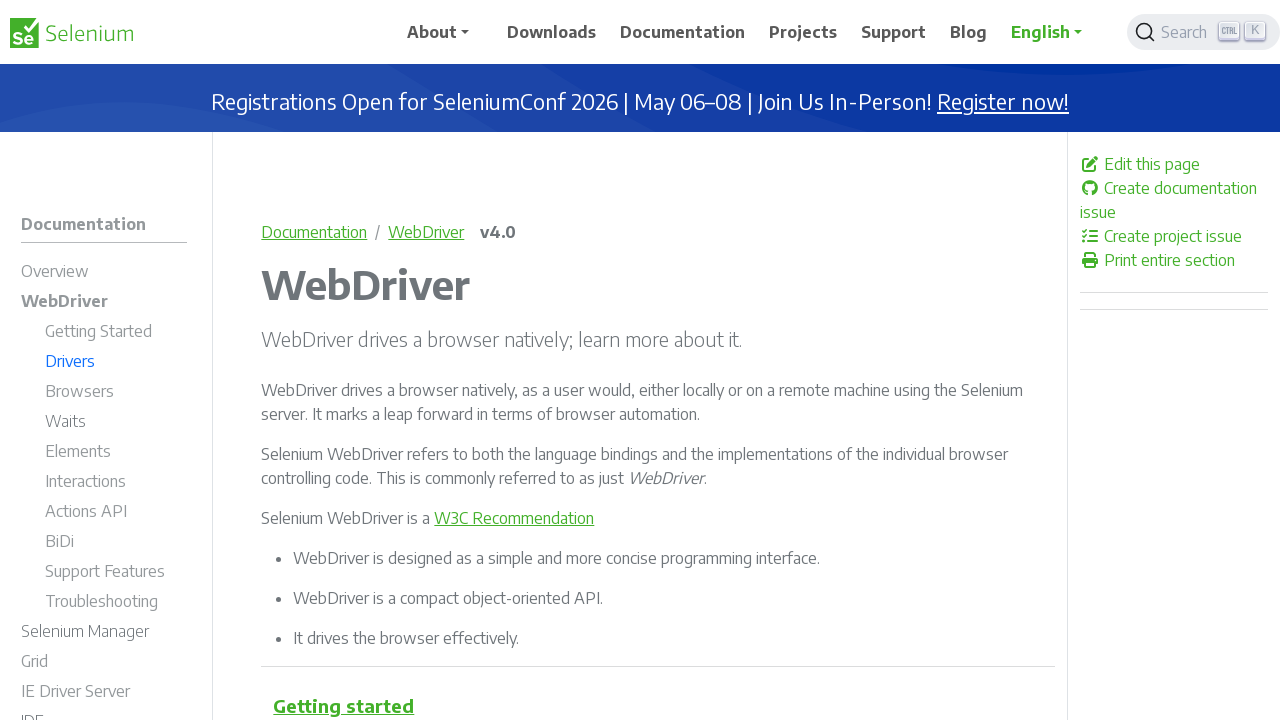

Clicked on hyperlink within h5 heading at (344, 705) on xpath=//h5/a
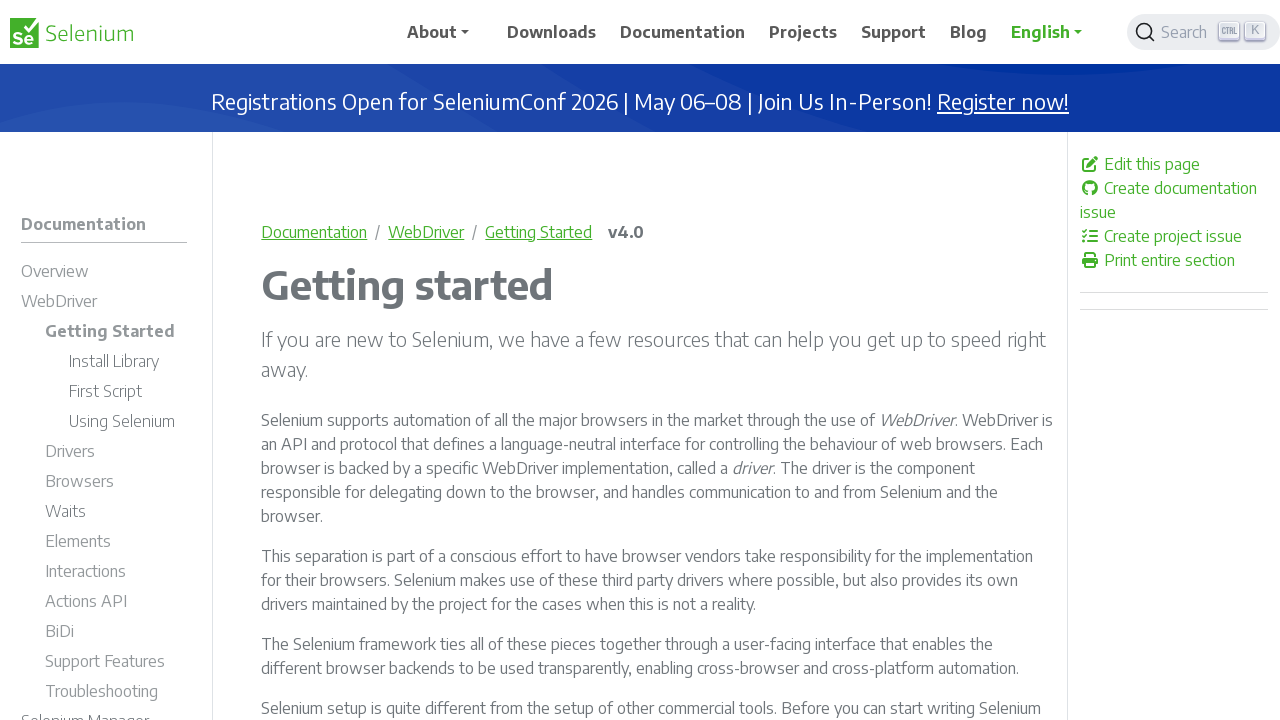

Waited for page title element to be available
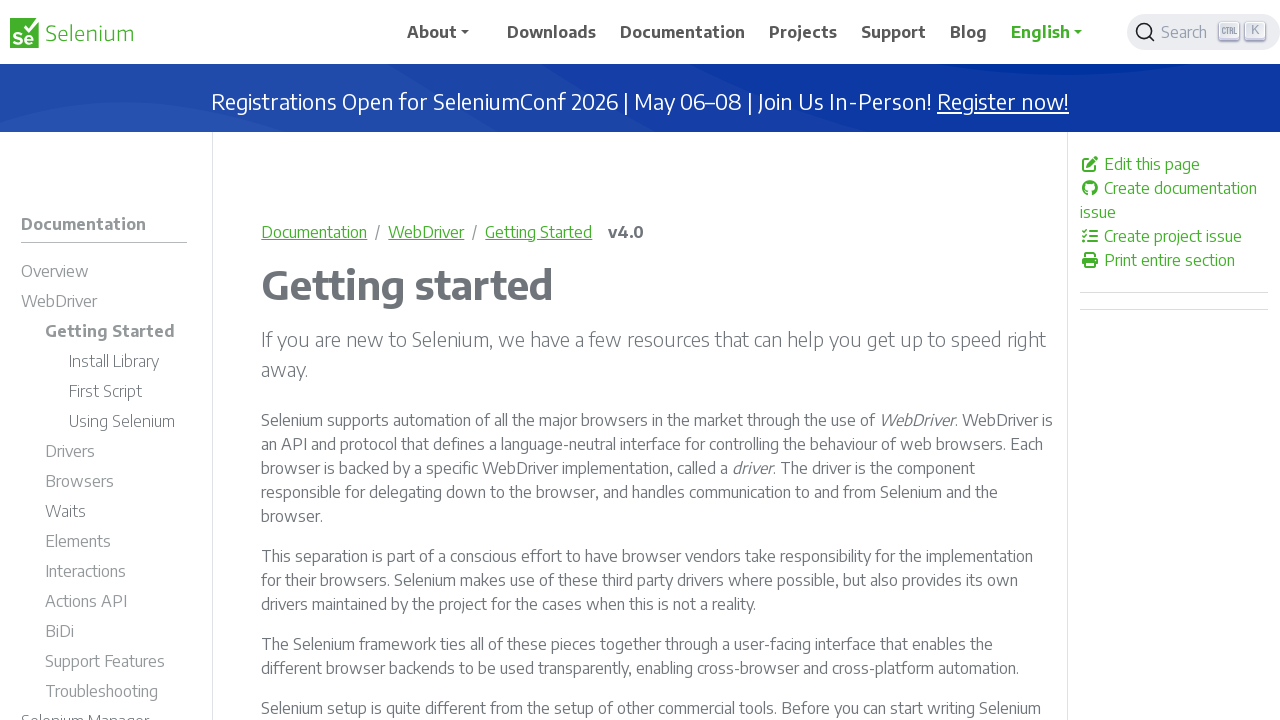

Verified page title is 'Getting started'
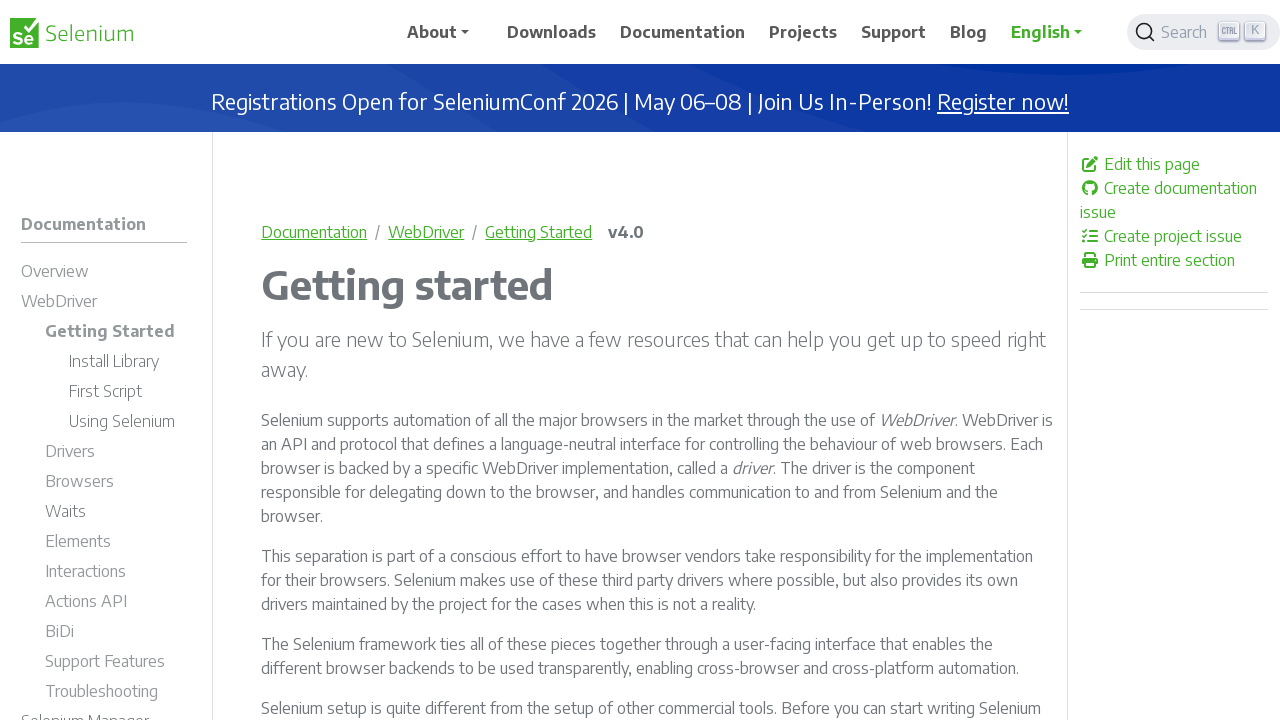

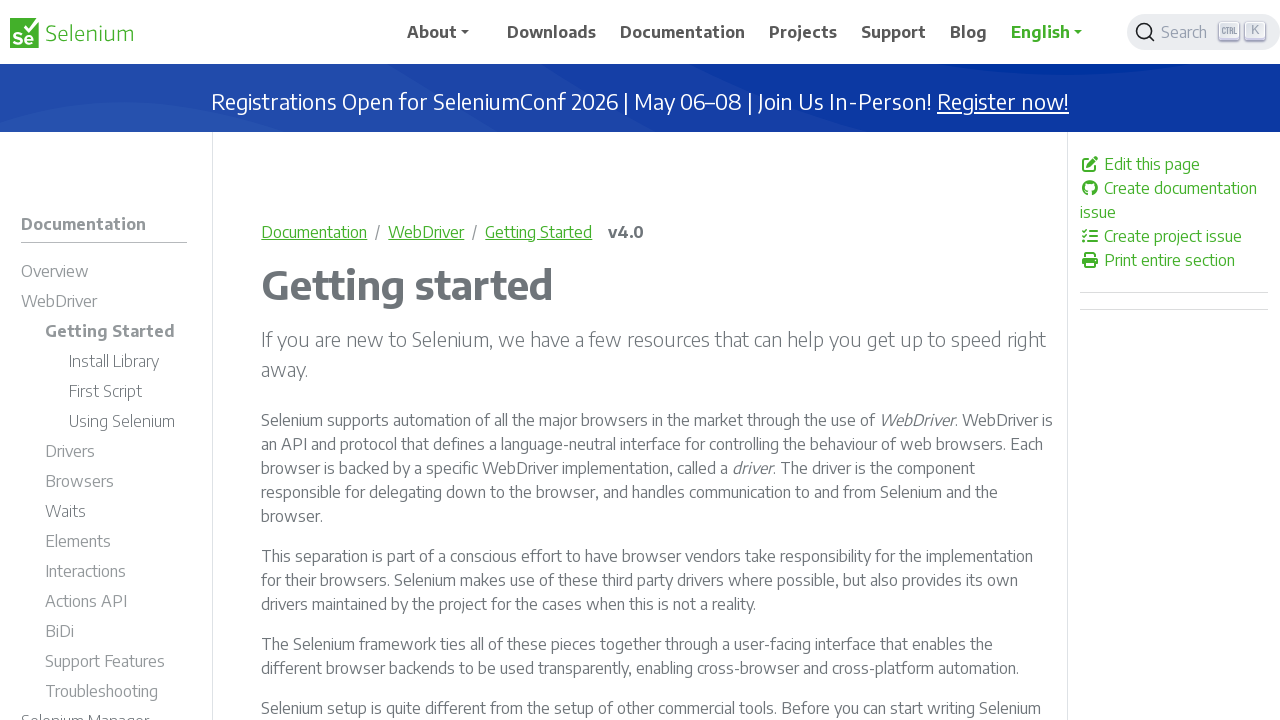